Tests form submission by extracting a value from an image element's custom attribute, calculating a mathematical result, filling in the answer field, selecting checkbox and radio options, and submitting the form.

Starting URL: http://suninjuly.github.io/get_attribute.html

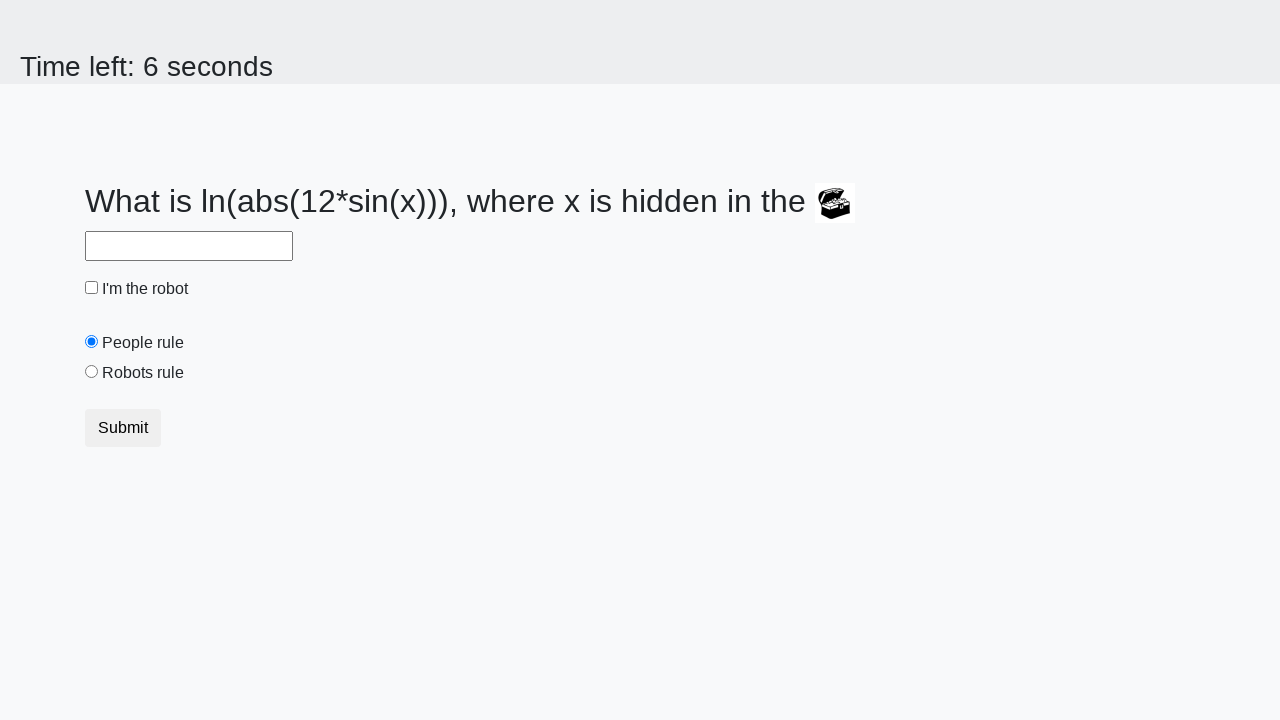

Extracted 'valuex' attribute from treasure image element
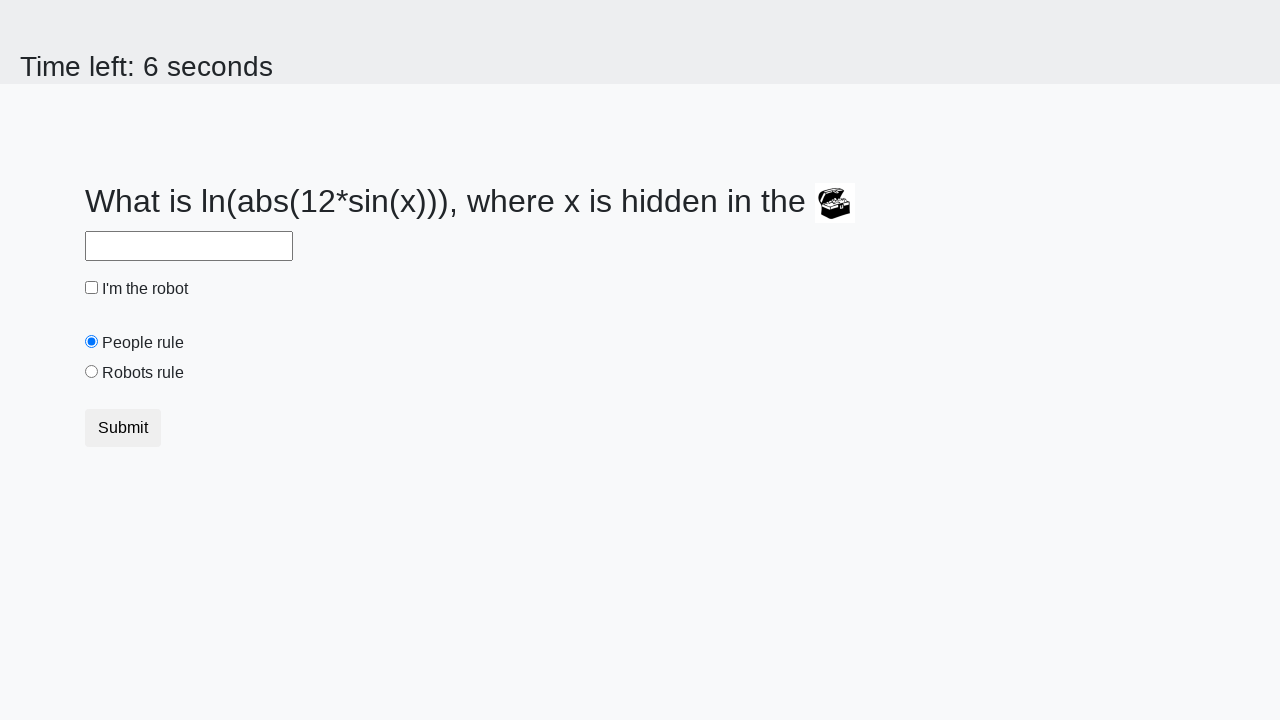

Calculated mathematical result from extracted value: 2.4402932285871843
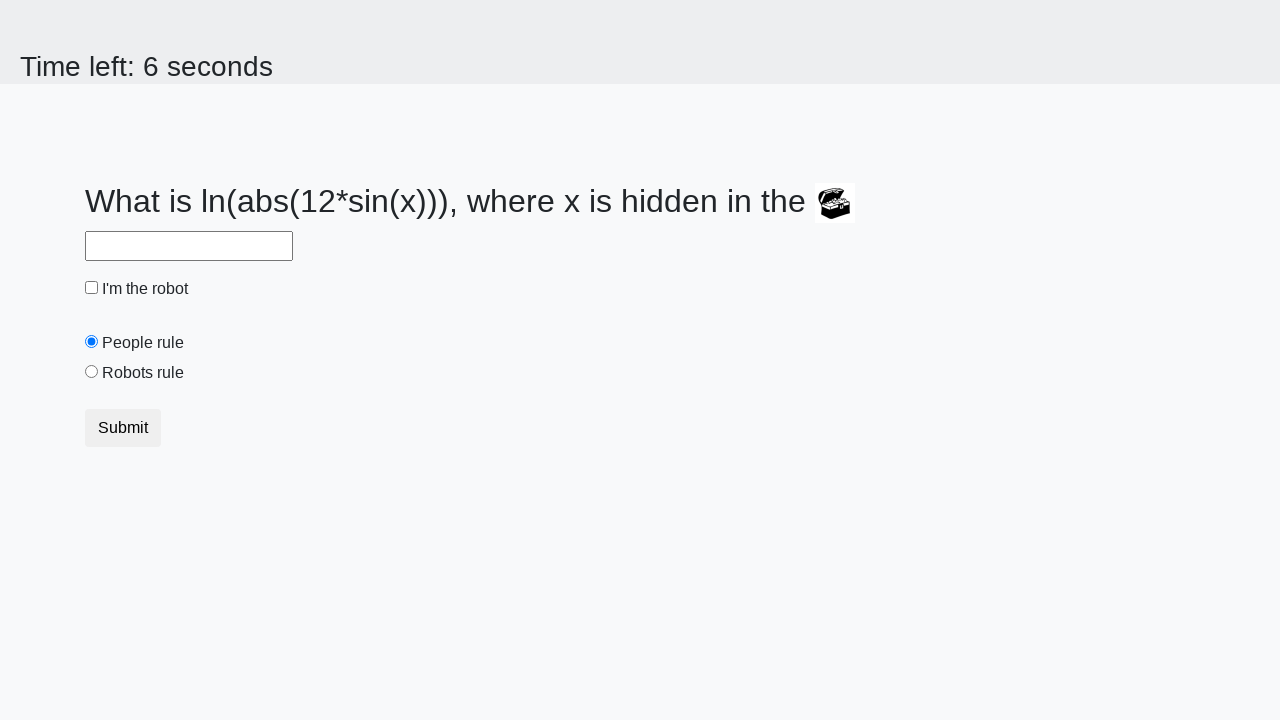

Filled answer field with calculated result on #answer
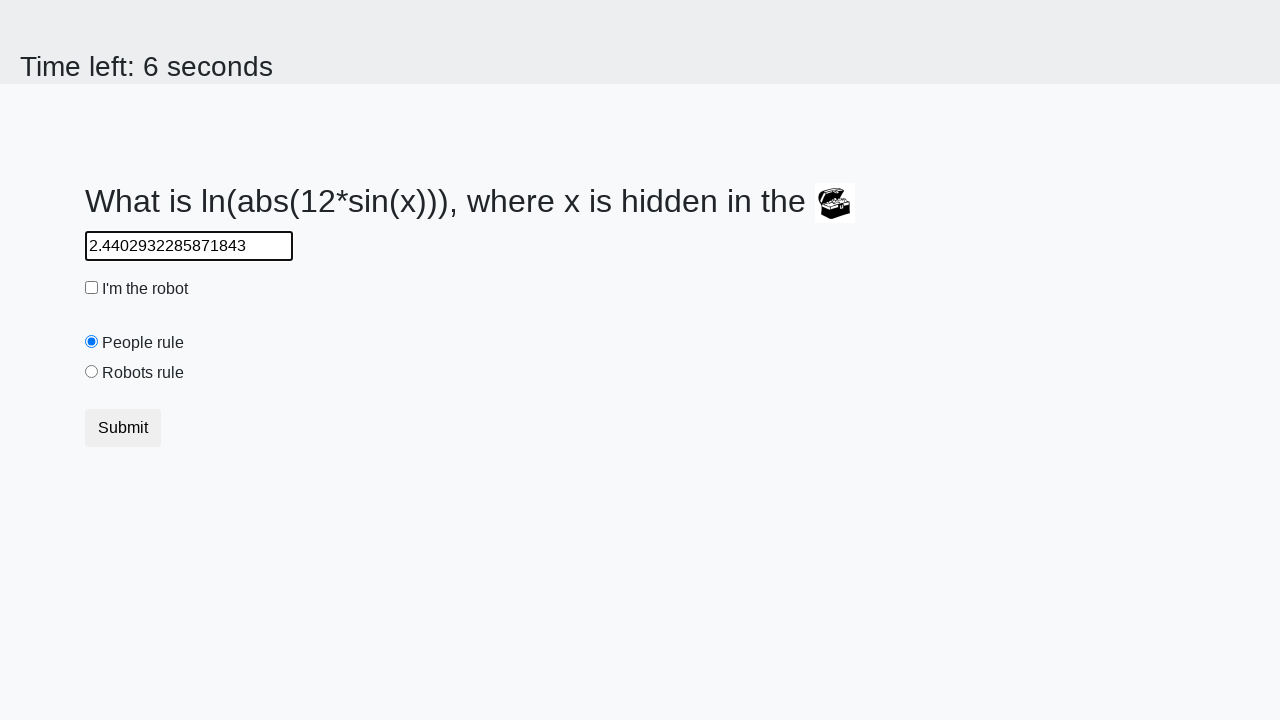

Selected robot checkbox at (92, 288) on #robotCheckbox
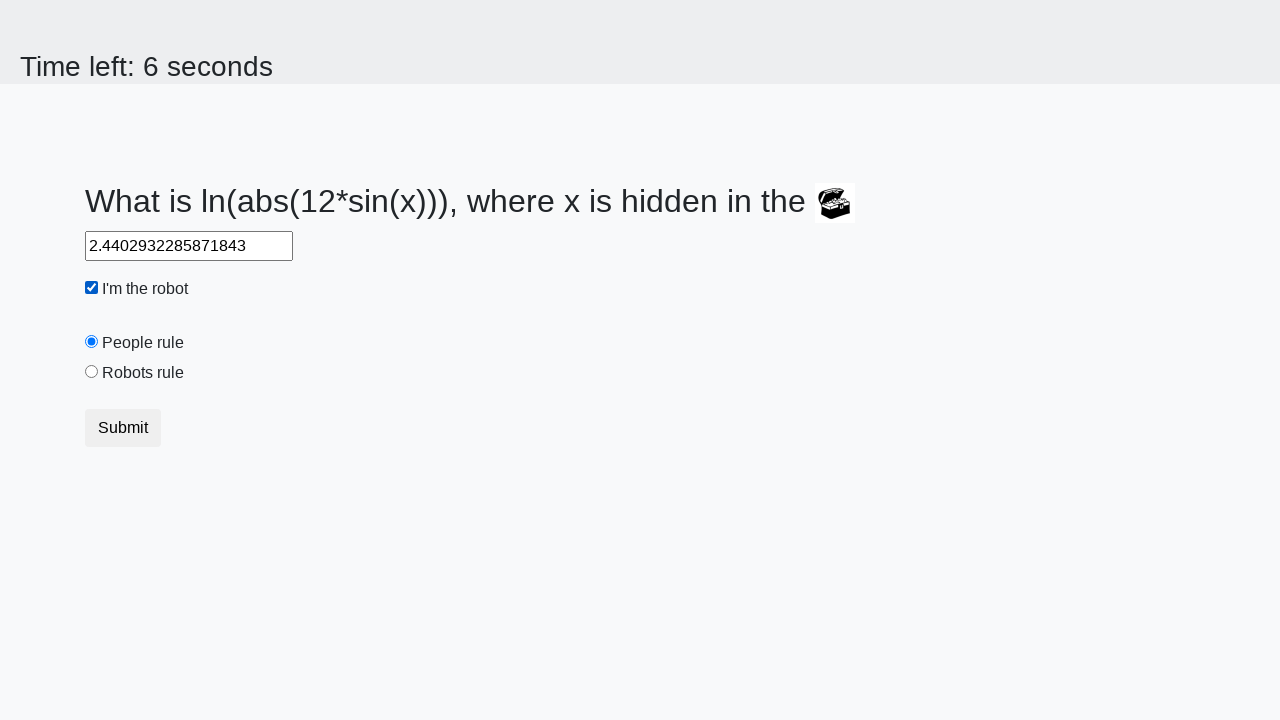

Selected 'robots rule' radio button at (92, 372) on #robotsRule
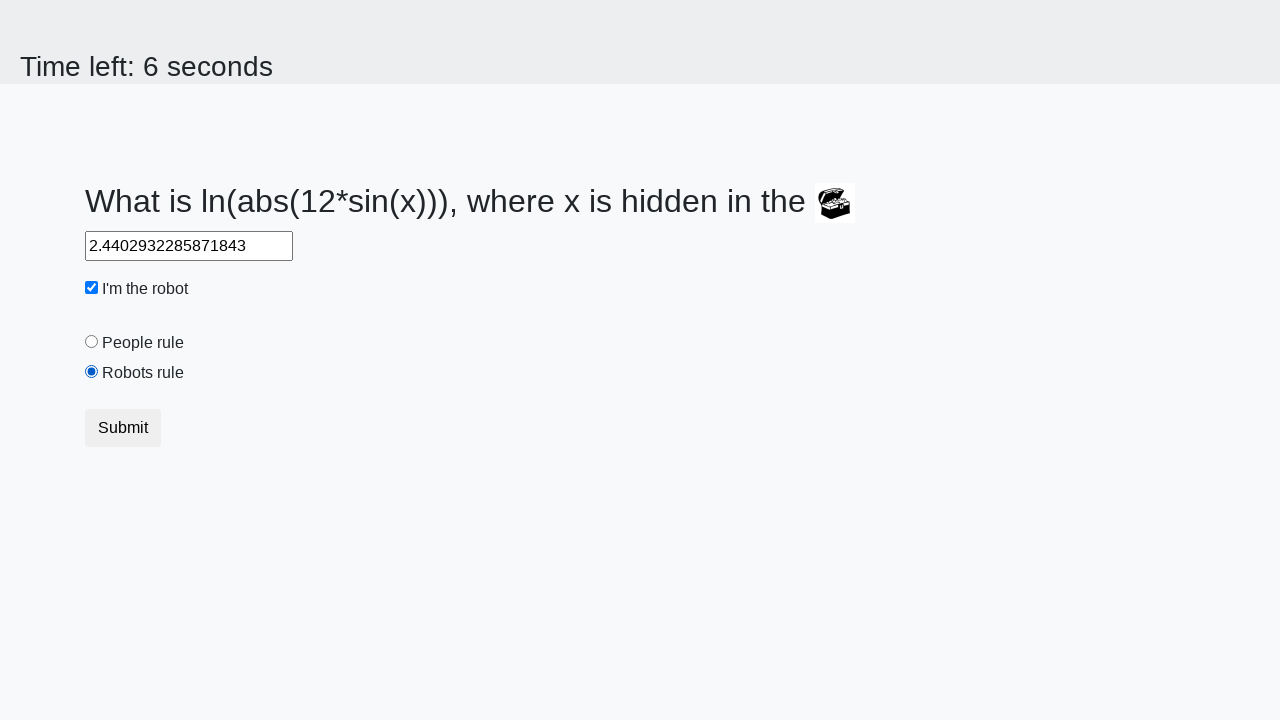

Clicked submit button to submit form at (123, 428) on .btn-default
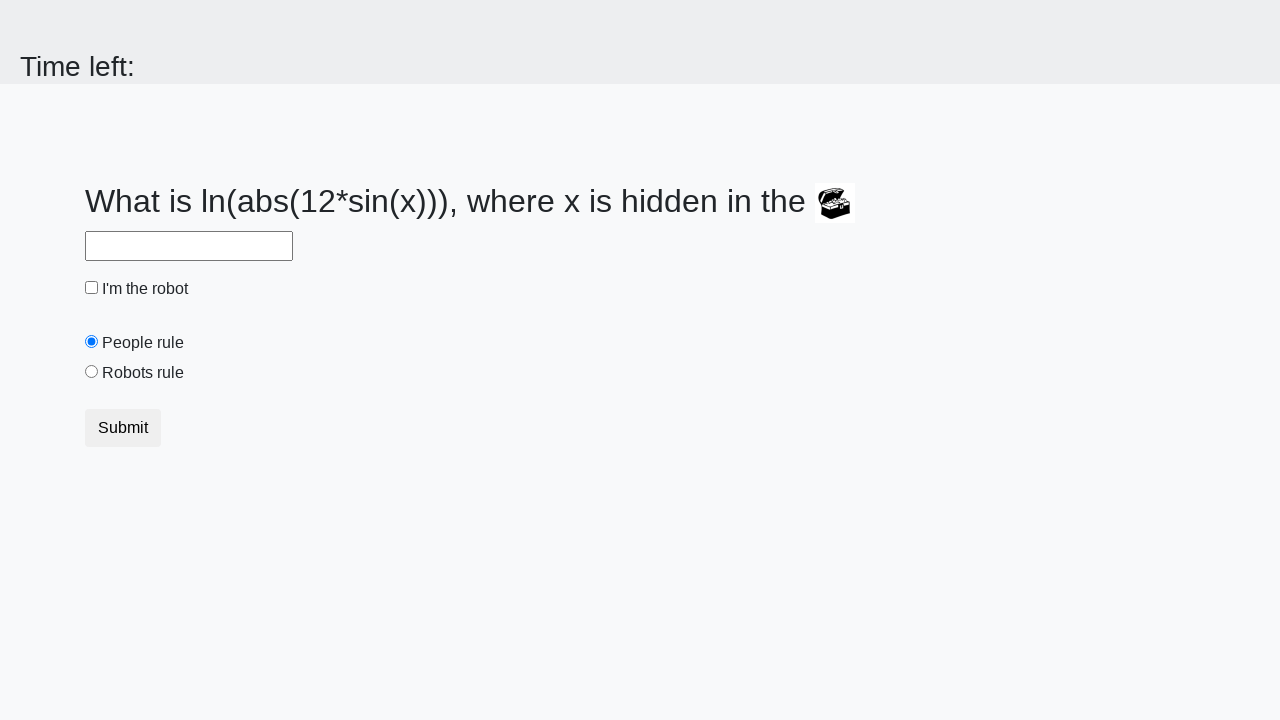

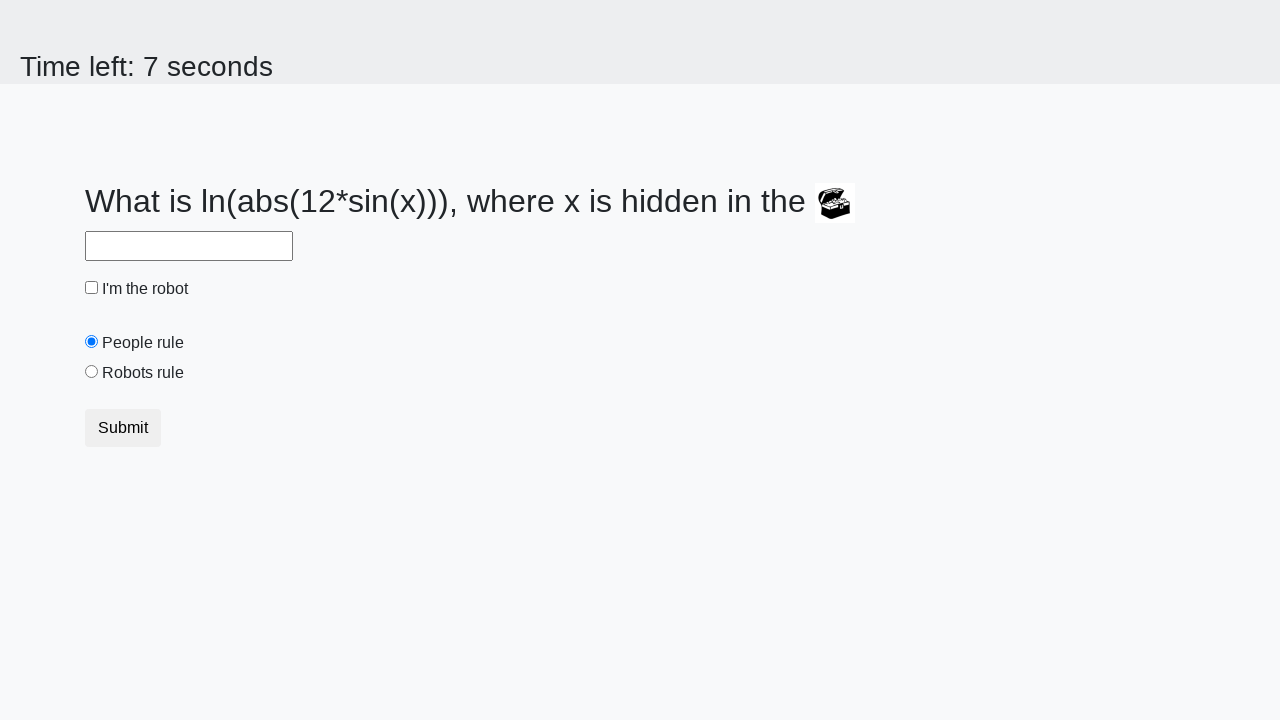